Tests a wait scenario by clicking a verify button and checking that a success message appears containing specific text

Starting URL: http://suninjuly.github.io/wait1.html

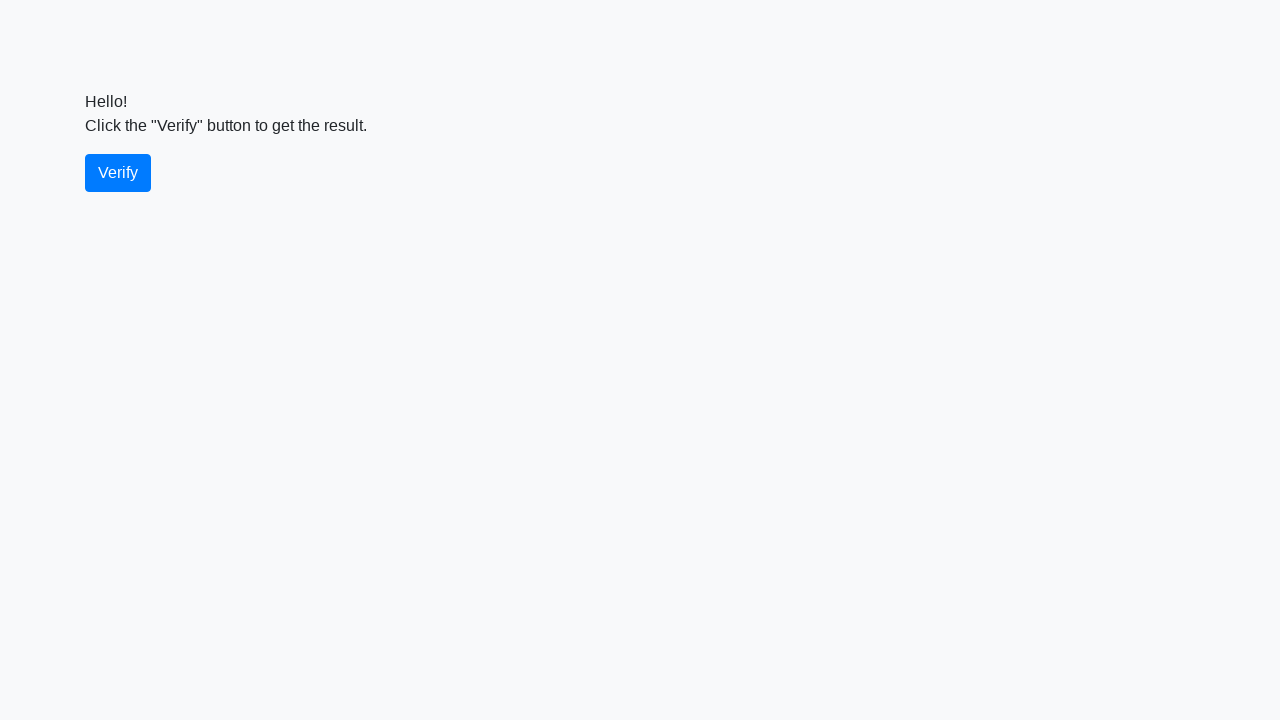

Clicked the verify button at (118, 173) on #verify
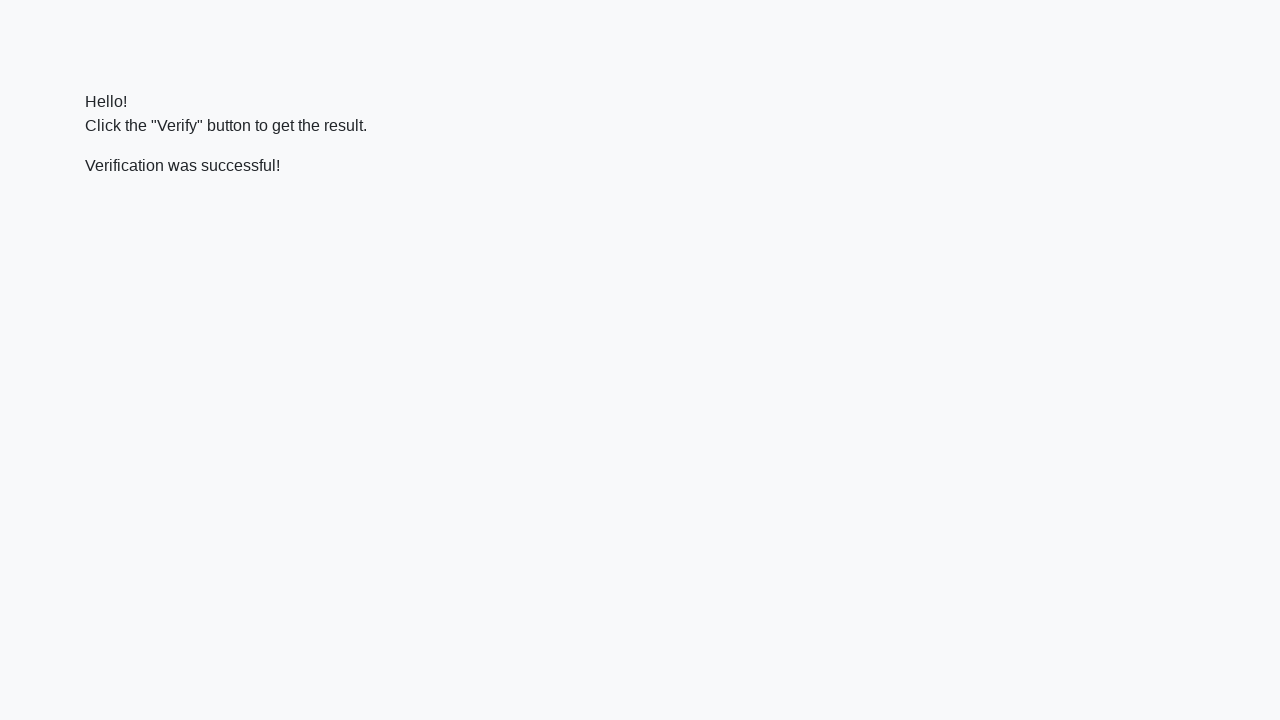

Success message appeared
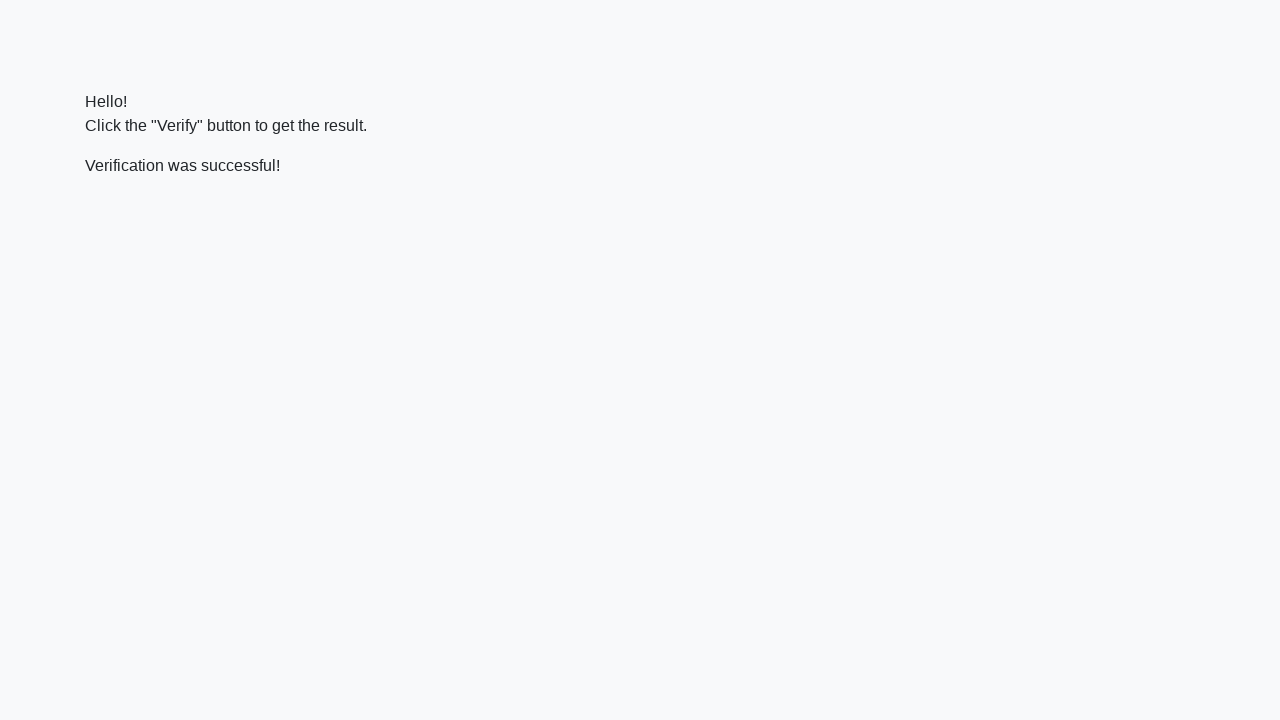

Verified success message contains 'successful' text
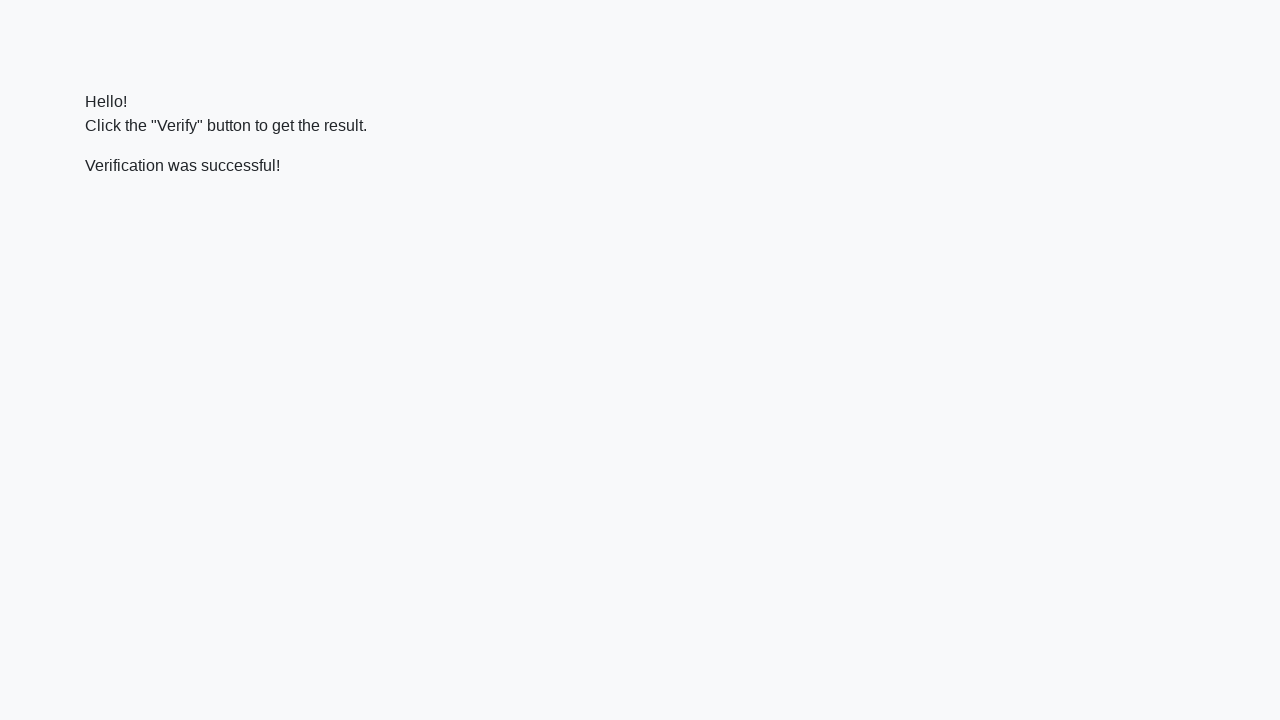

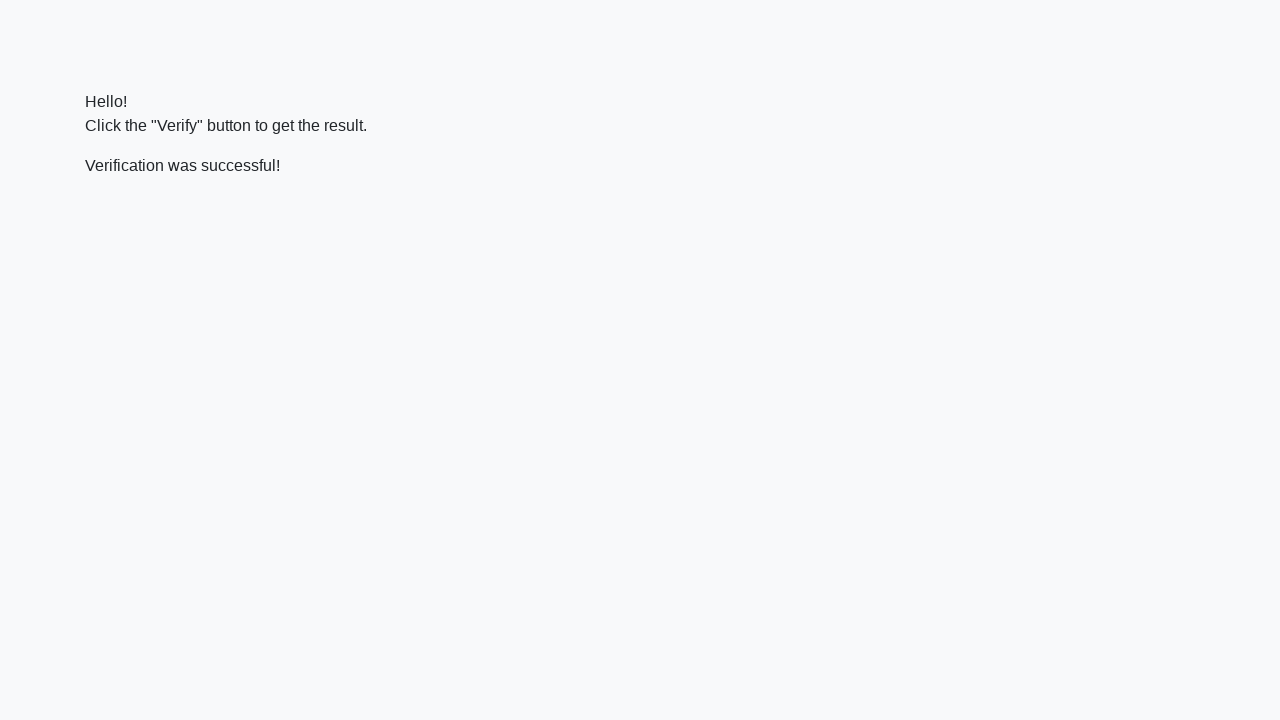